Navigates to W3Schools HTML tables page and verifies that the contact name for "Alfreds Futterkiste" company is "Maria Anders"

Starting URL: https://www.w3schools.com/html/html_tables.asp

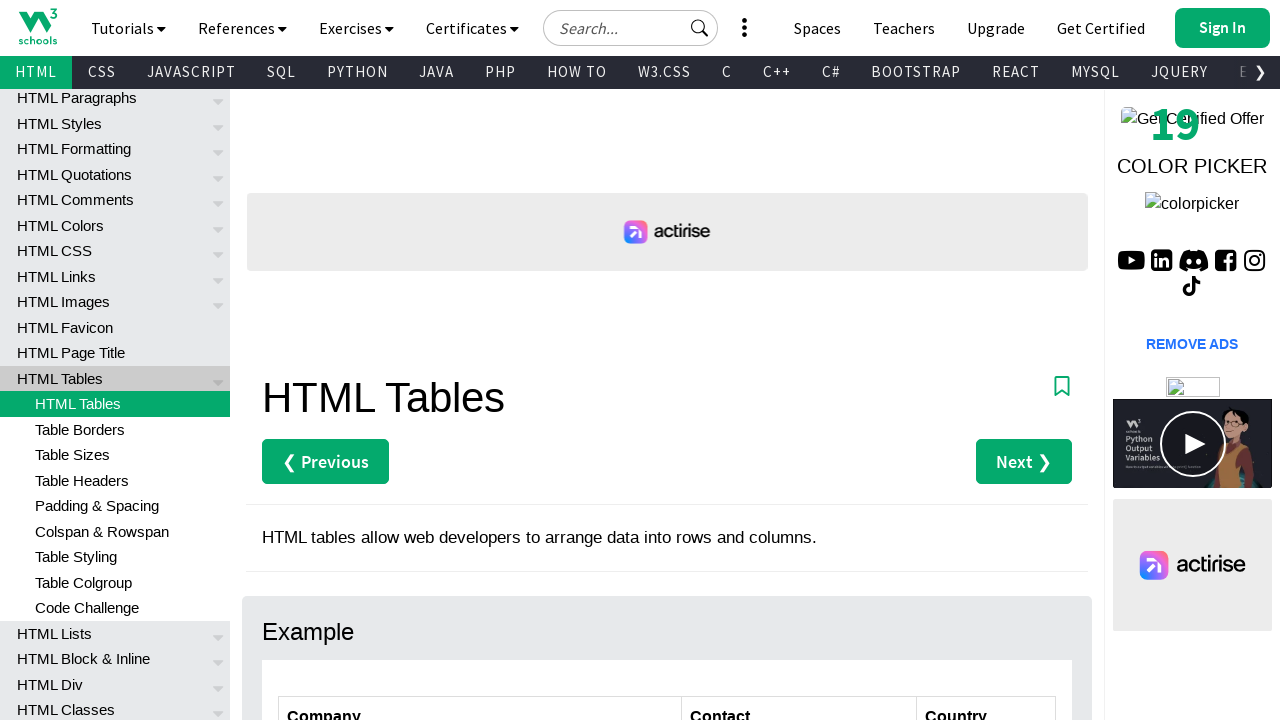

Navigated to W3Schools HTML tables page
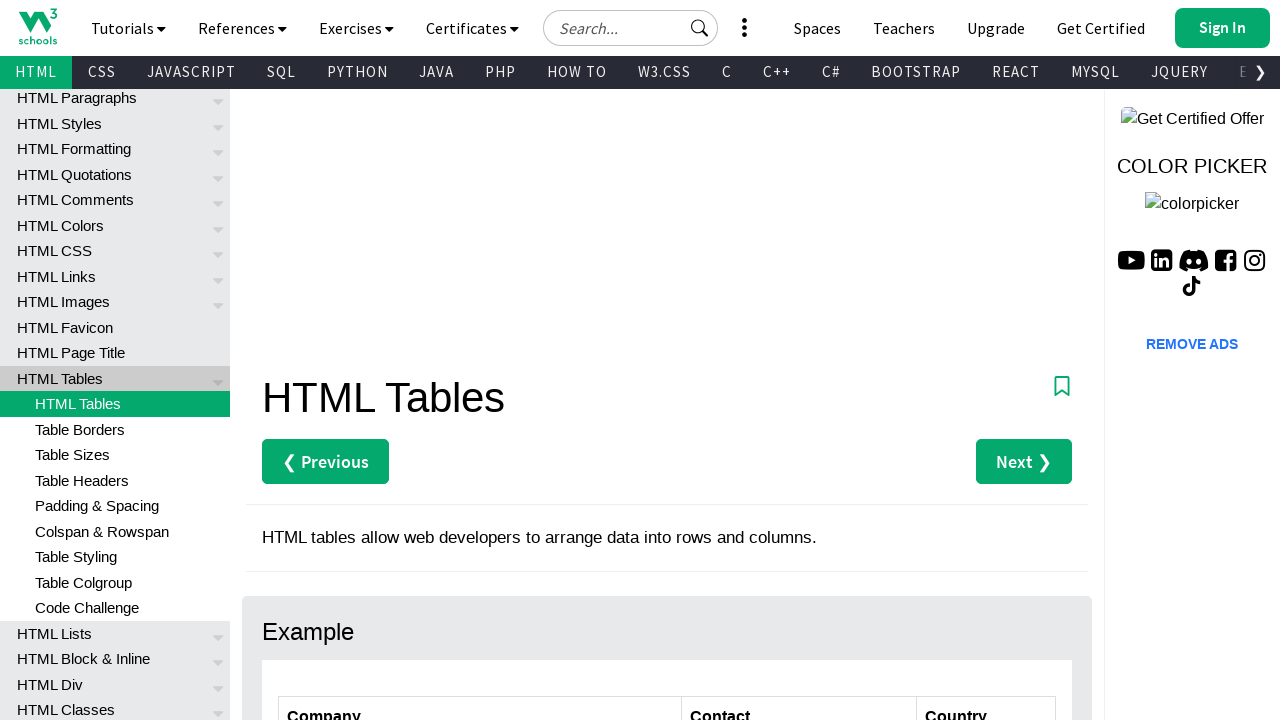

Located contact name element for Alfreds Futterkiste company
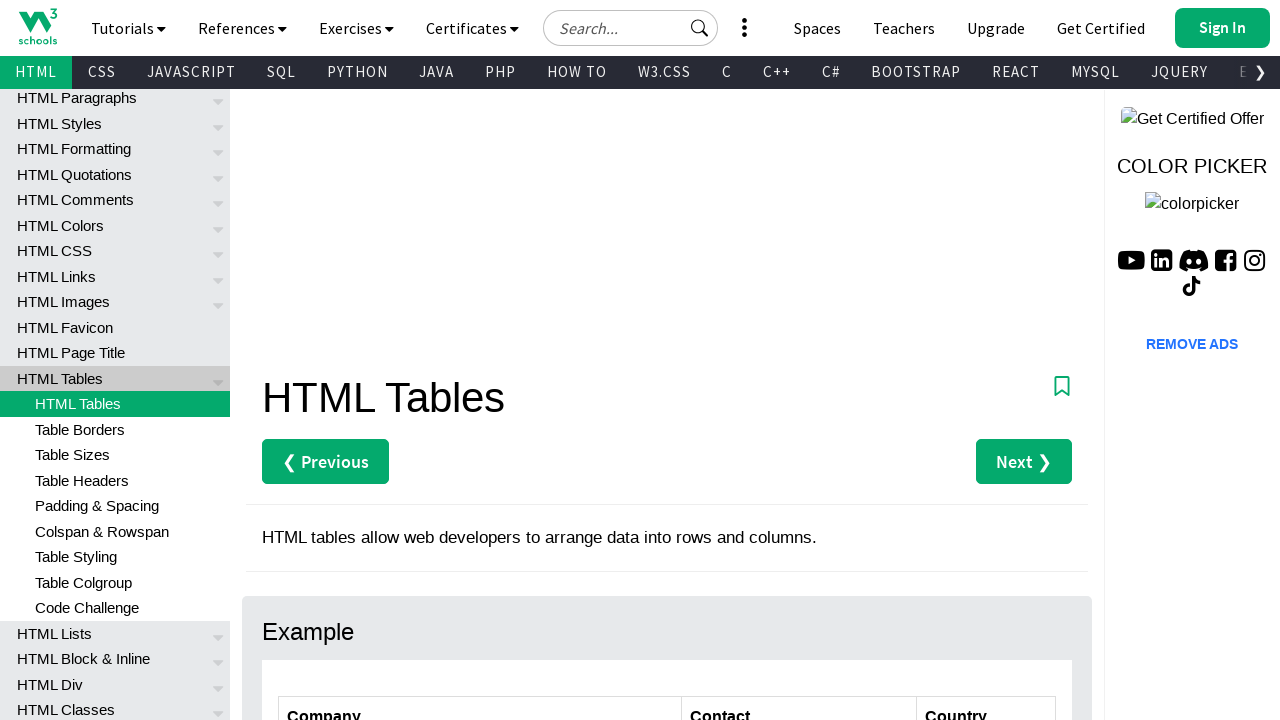

Retrieved contact name: 'Maria Anders'
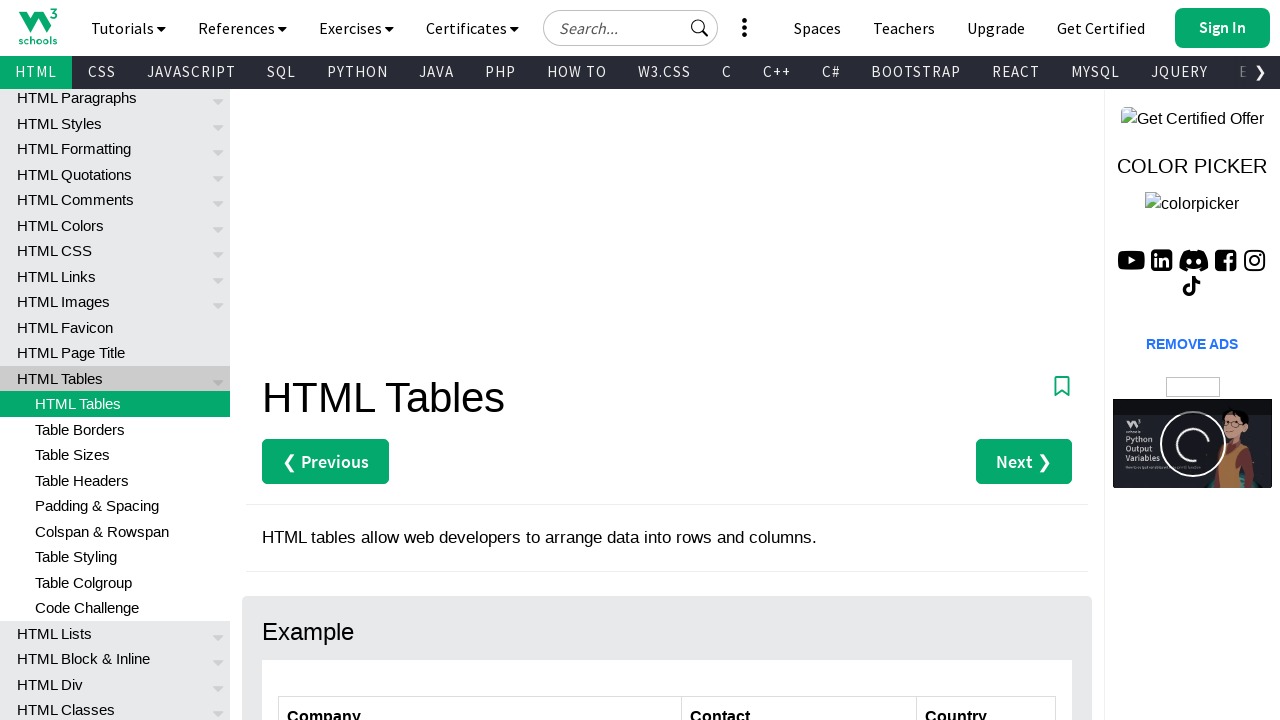

Verified that contact name for Alfreds Futterkiste is Maria Anders
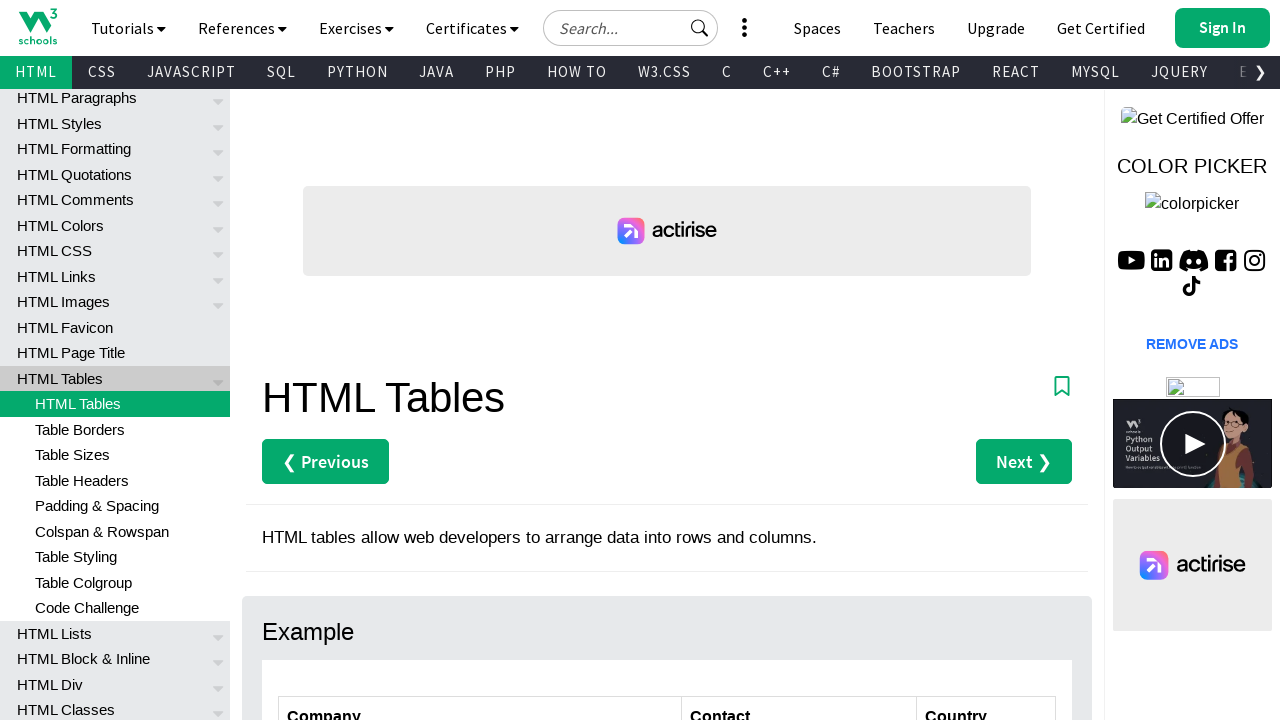

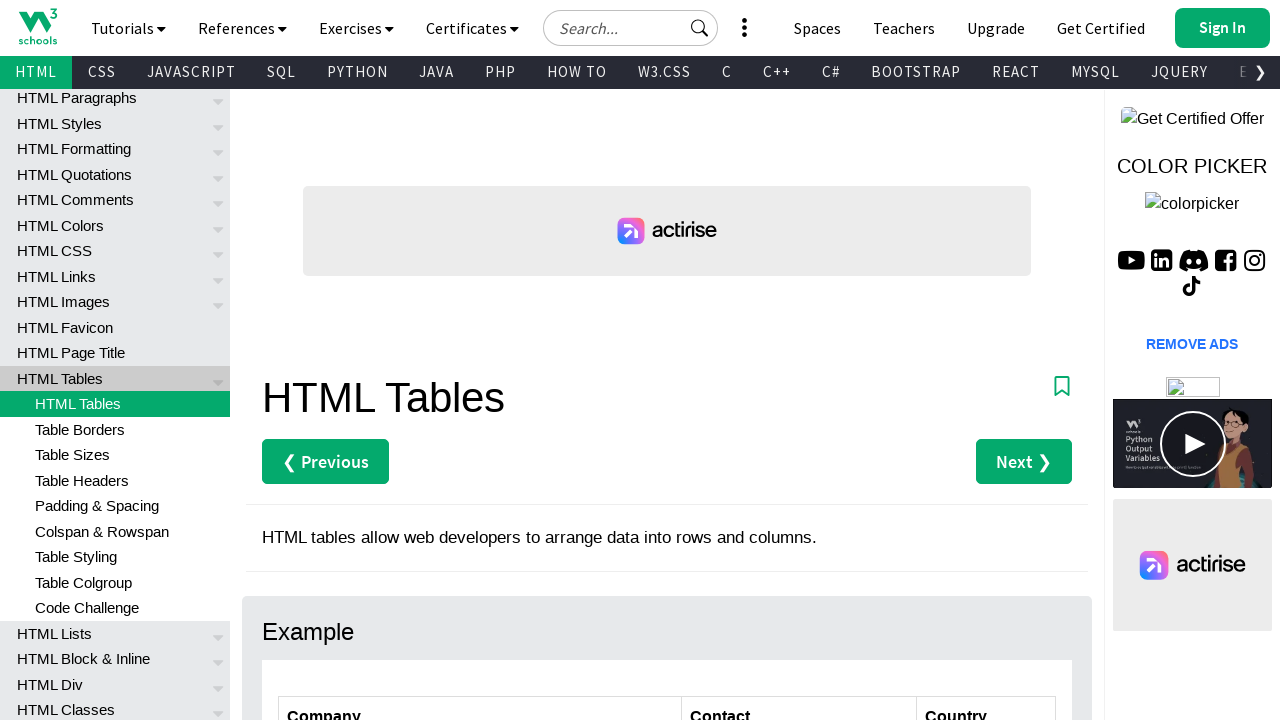